Tests the W3Schools search functionality by entering "html" as a search query and clicking the search button

Starting URL: https://www.w3schools.com/

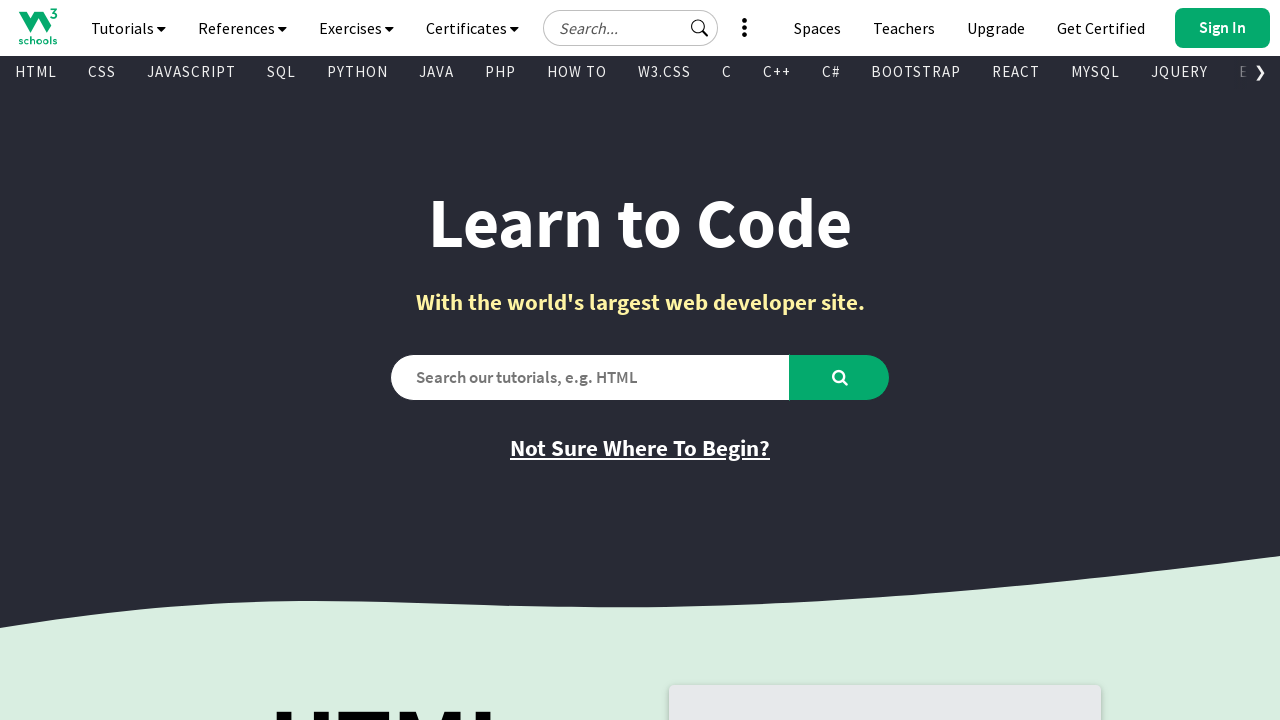

Filled search box with 'html' on #search2
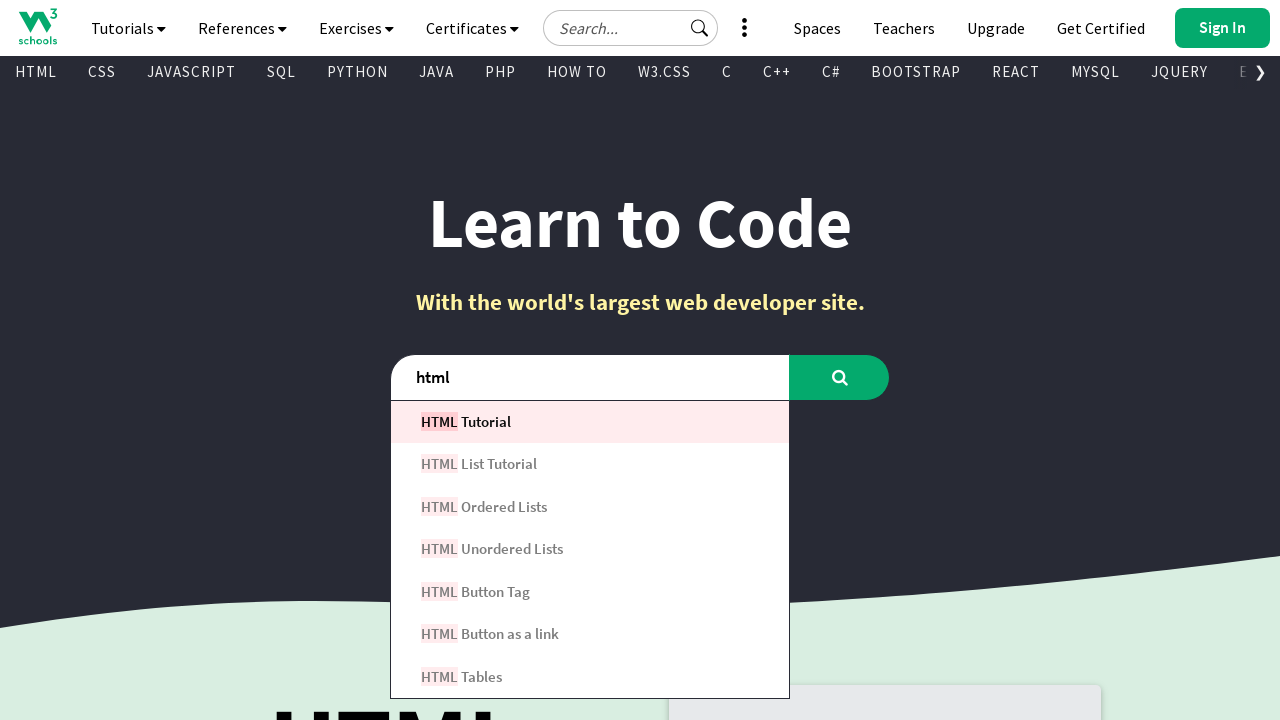

Clicked the search button at (840, 377) on #learntocode_searchbtn
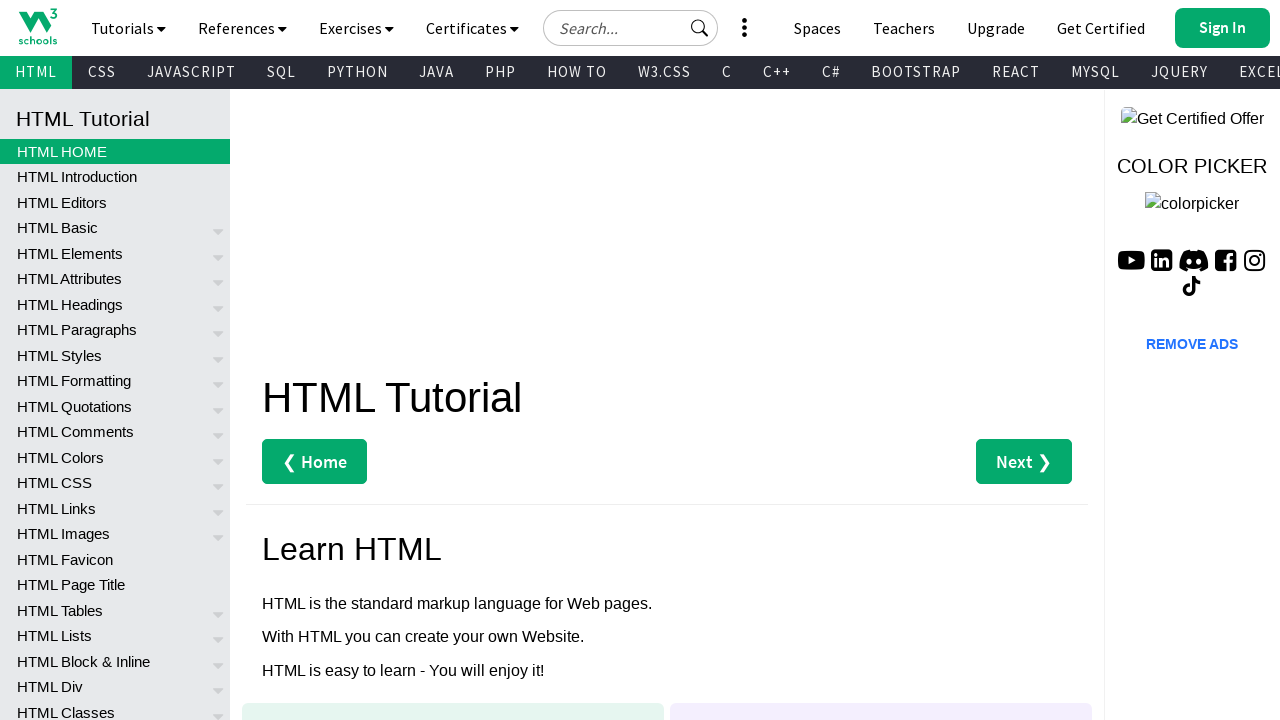

Waited for search results to load (network idle)
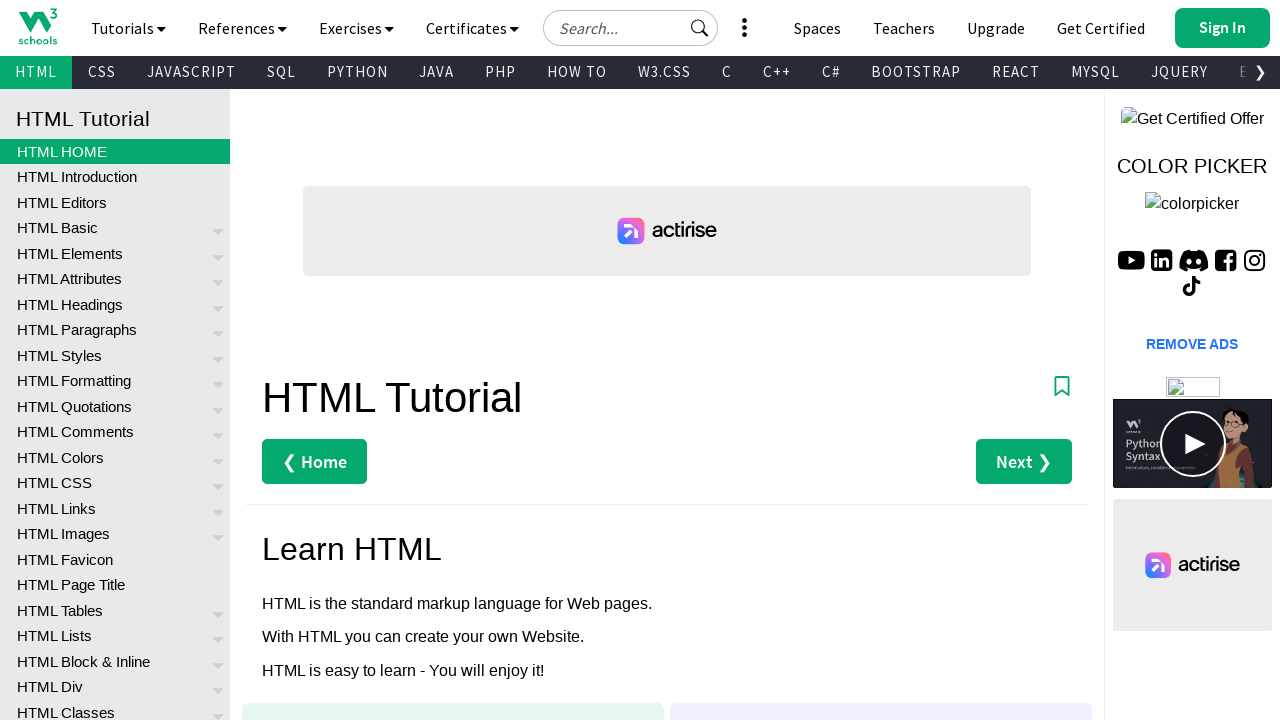

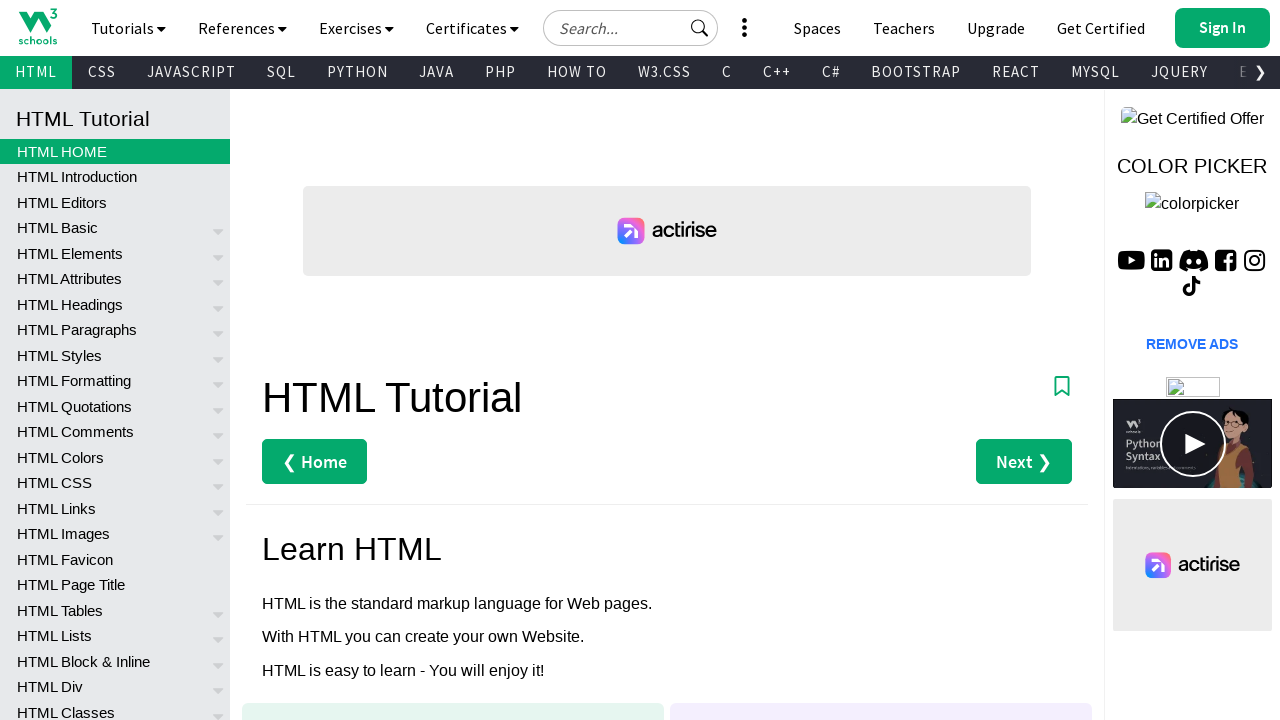